Navigates to an Apple Music artist page and scrolls through the content to load albums dynamically, verifying that album content loads on the page.

Starting URL: https://music.apple.com/us/artist/led-zeppelin/994656

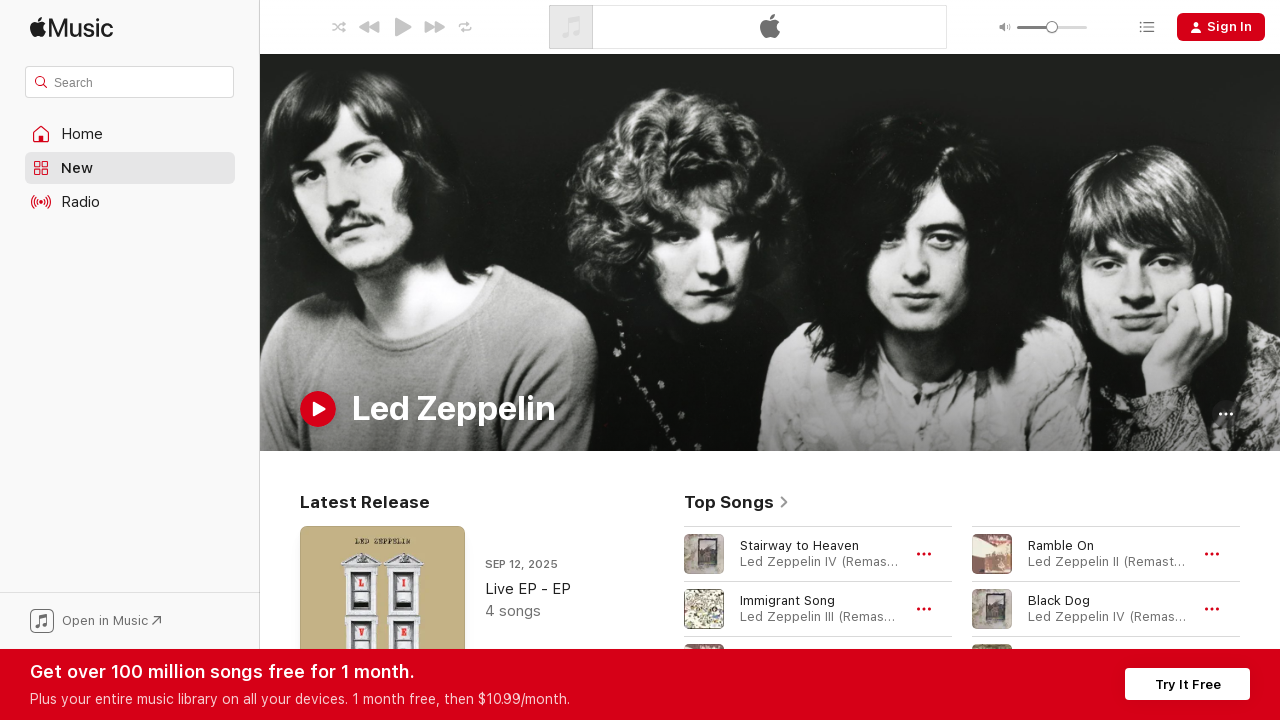

Main page content loaded
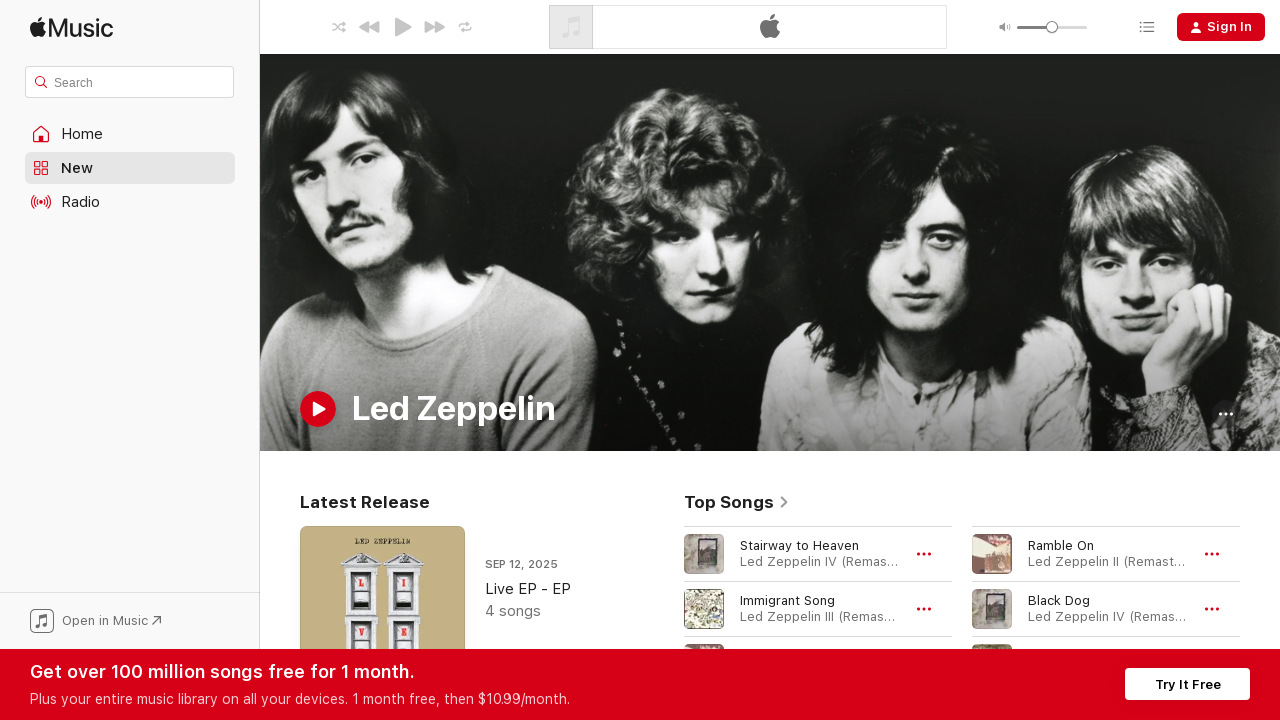

Clicked main content area to focus at (770, 387) on xpath=//*[@id='scrollable-page']/main/div
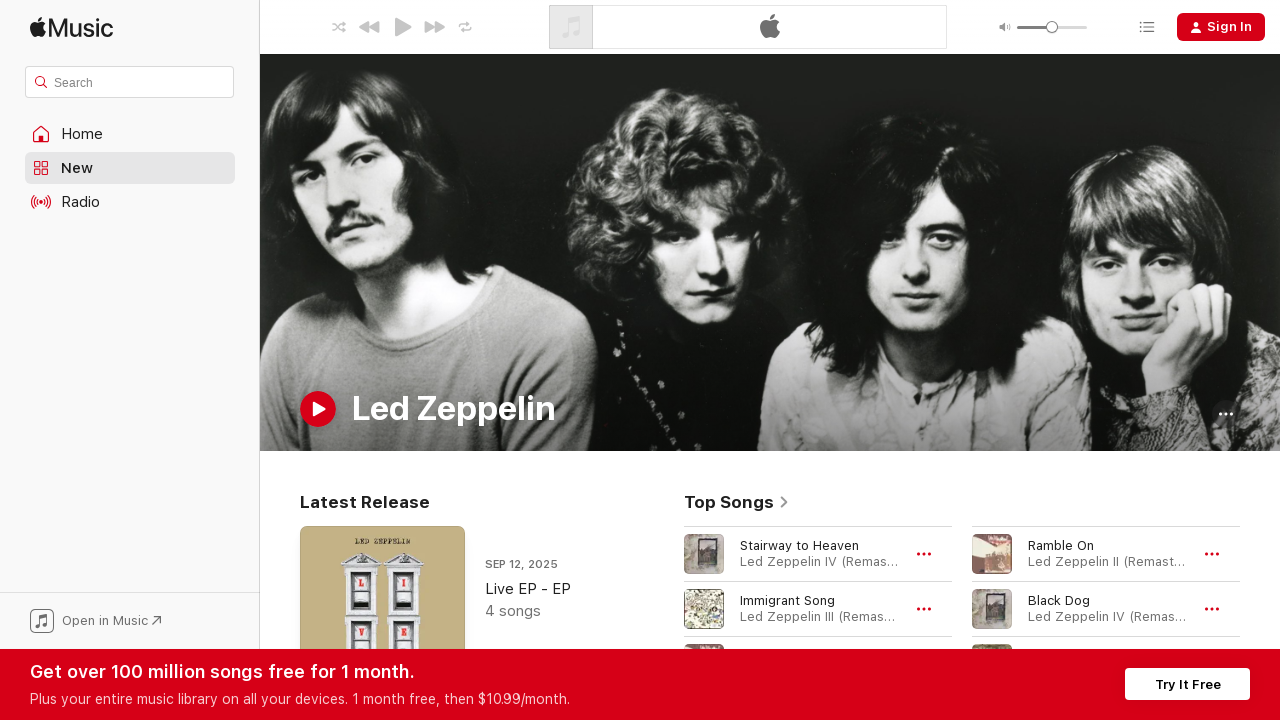

Scrolled down page (iteration 1/5)
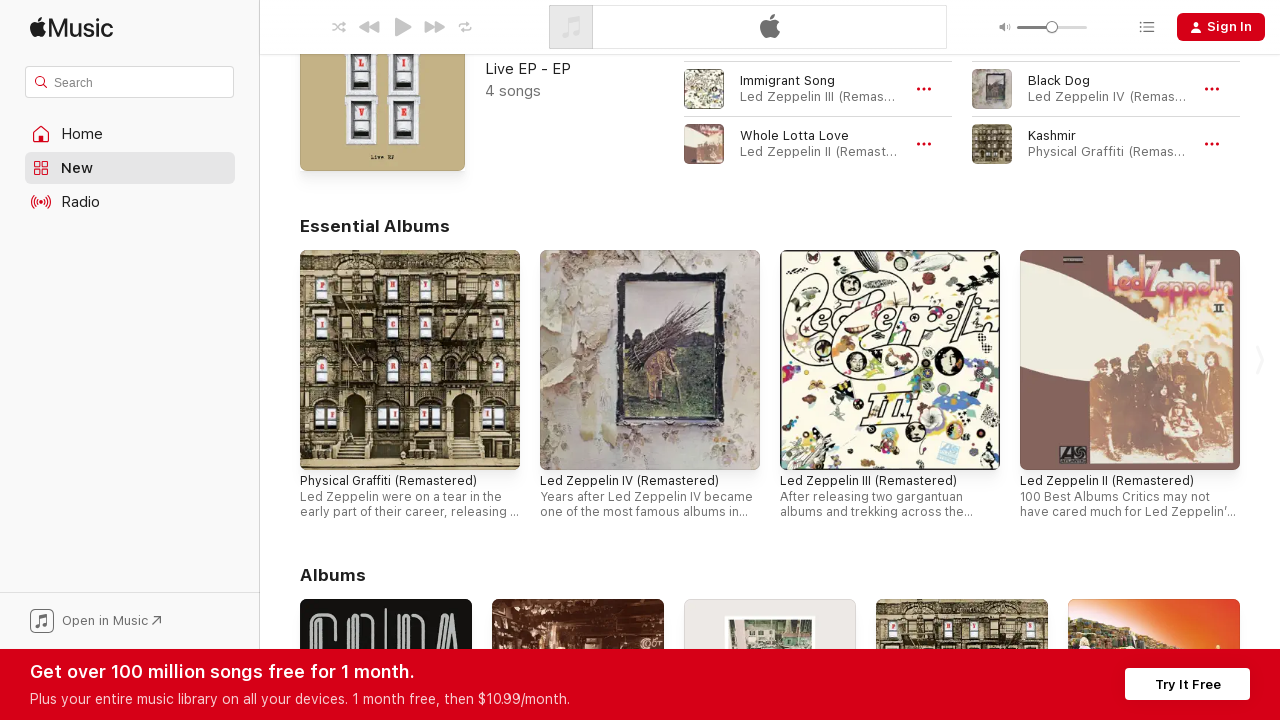

Waited 2 seconds for dynamic content to load
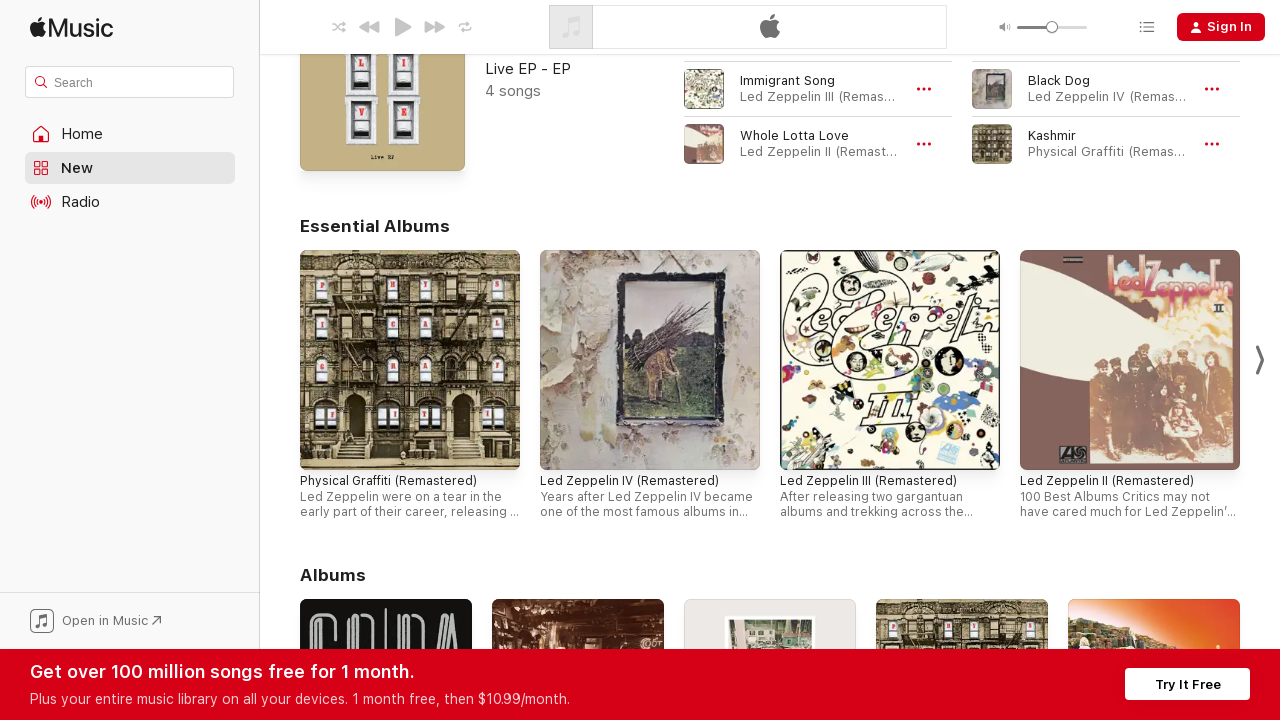

Scrolled down page (iteration 2/5)
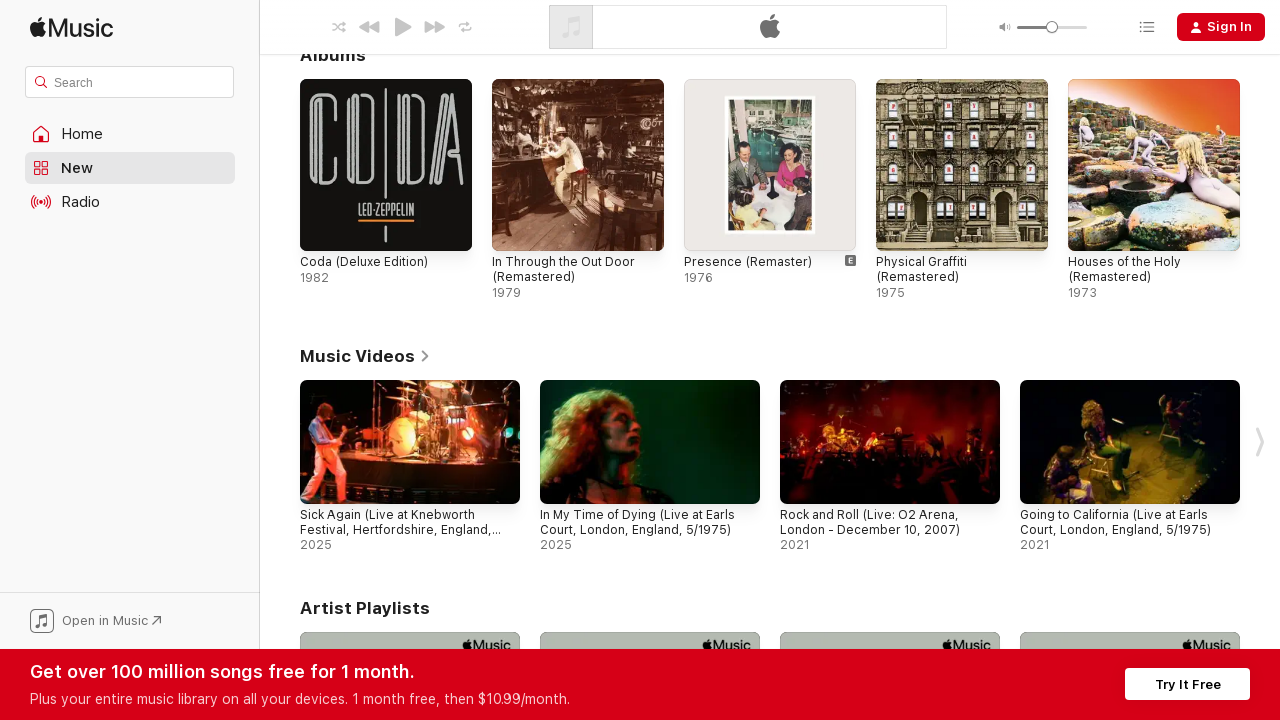

Waited 2 seconds for dynamic content to load
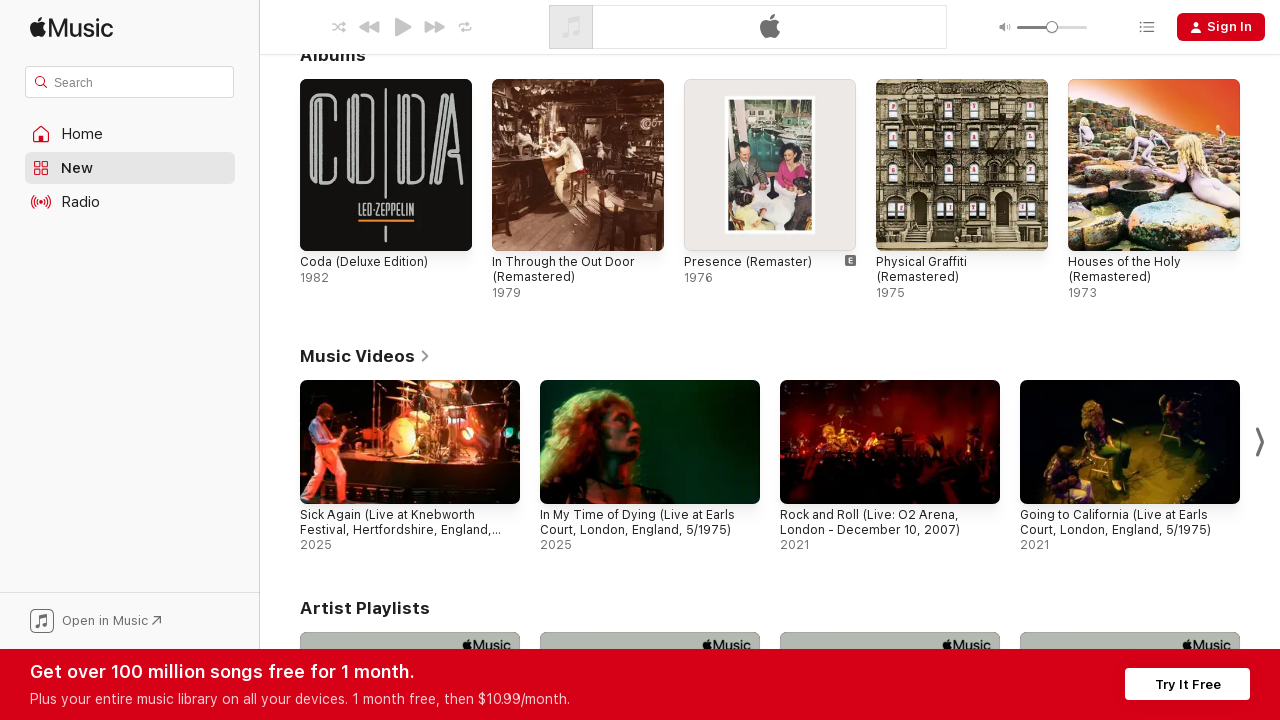

Scrolled down page (iteration 3/5)
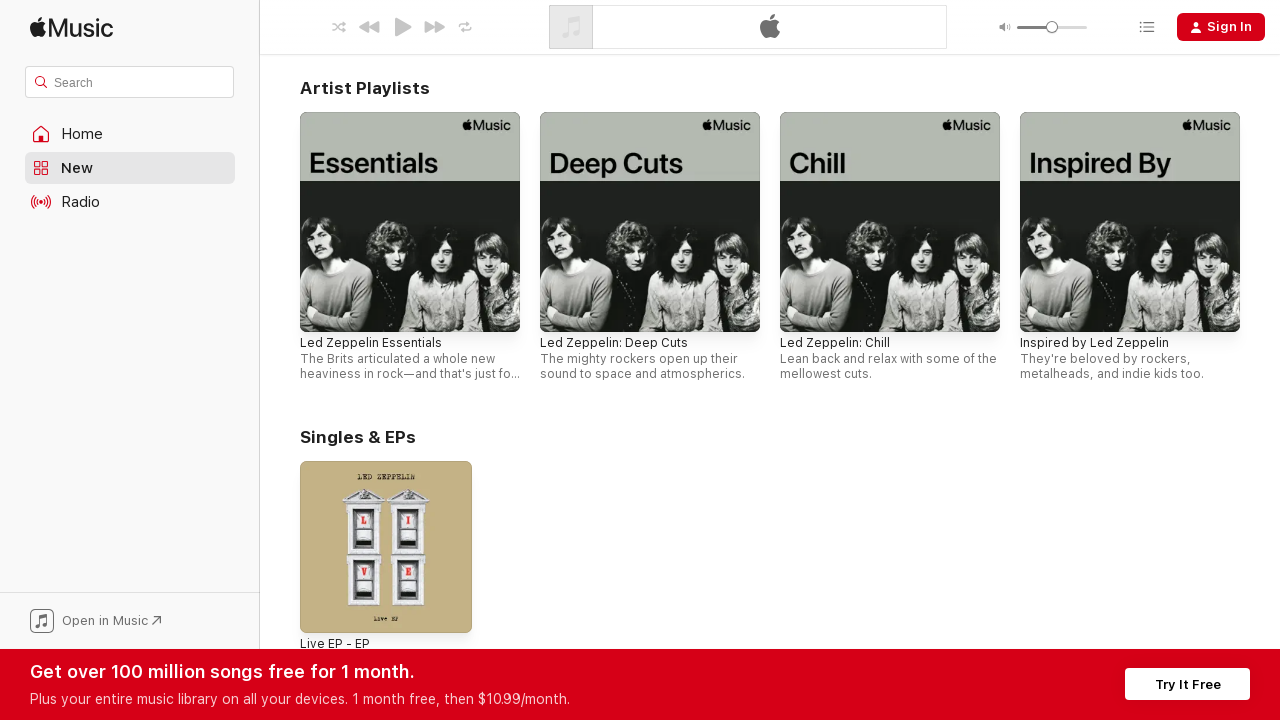

Waited 2 seconds for dynamic content to load
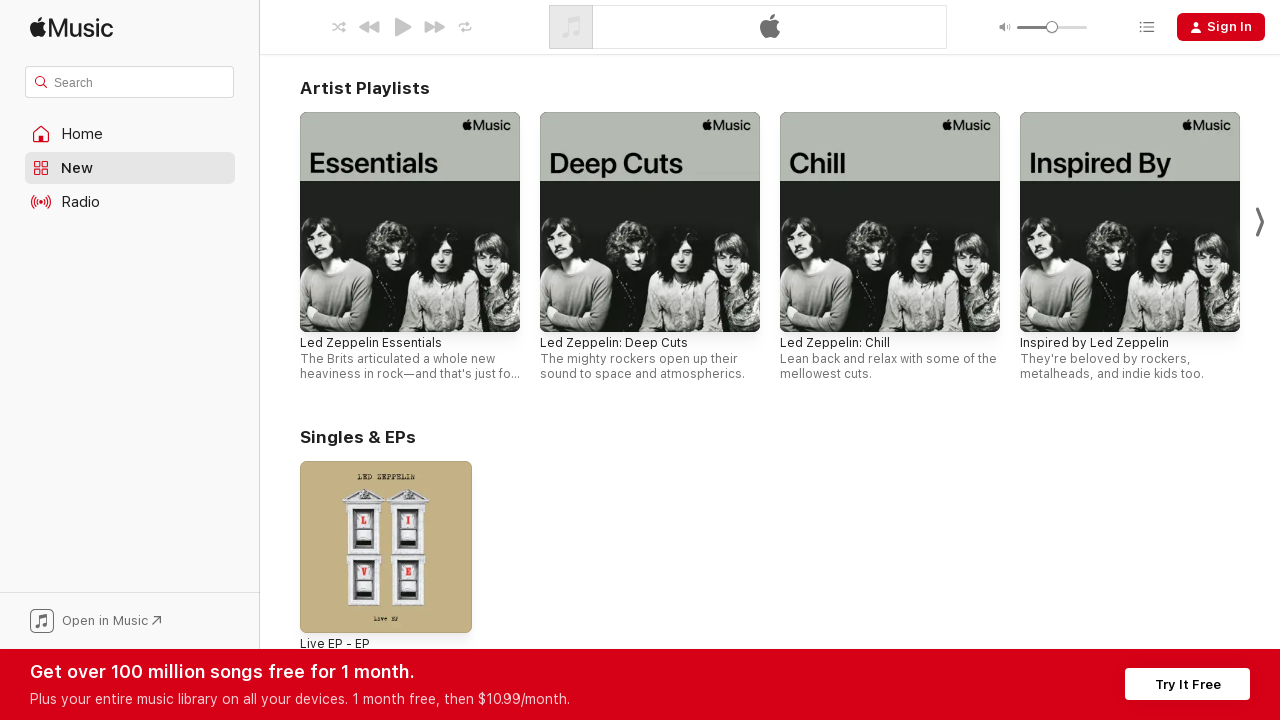

Scrolled down page (iteration 4/5)
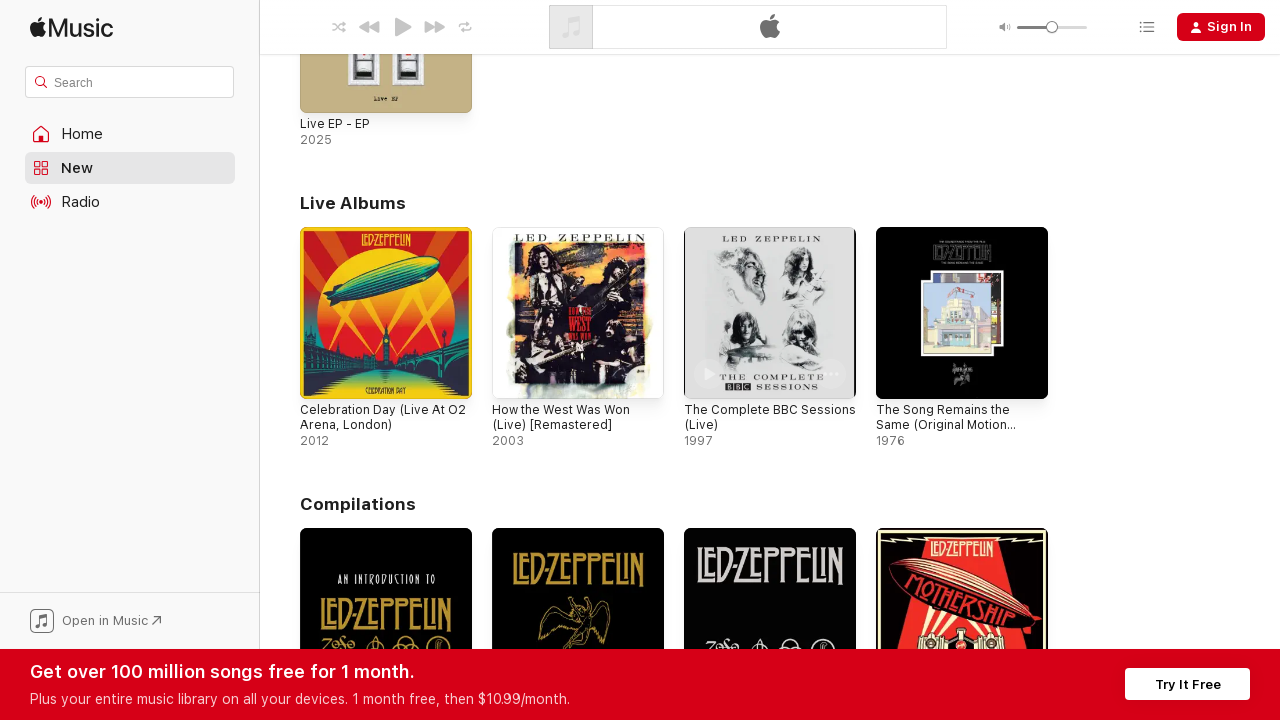

Waited 2 seconds for dynamic content to load
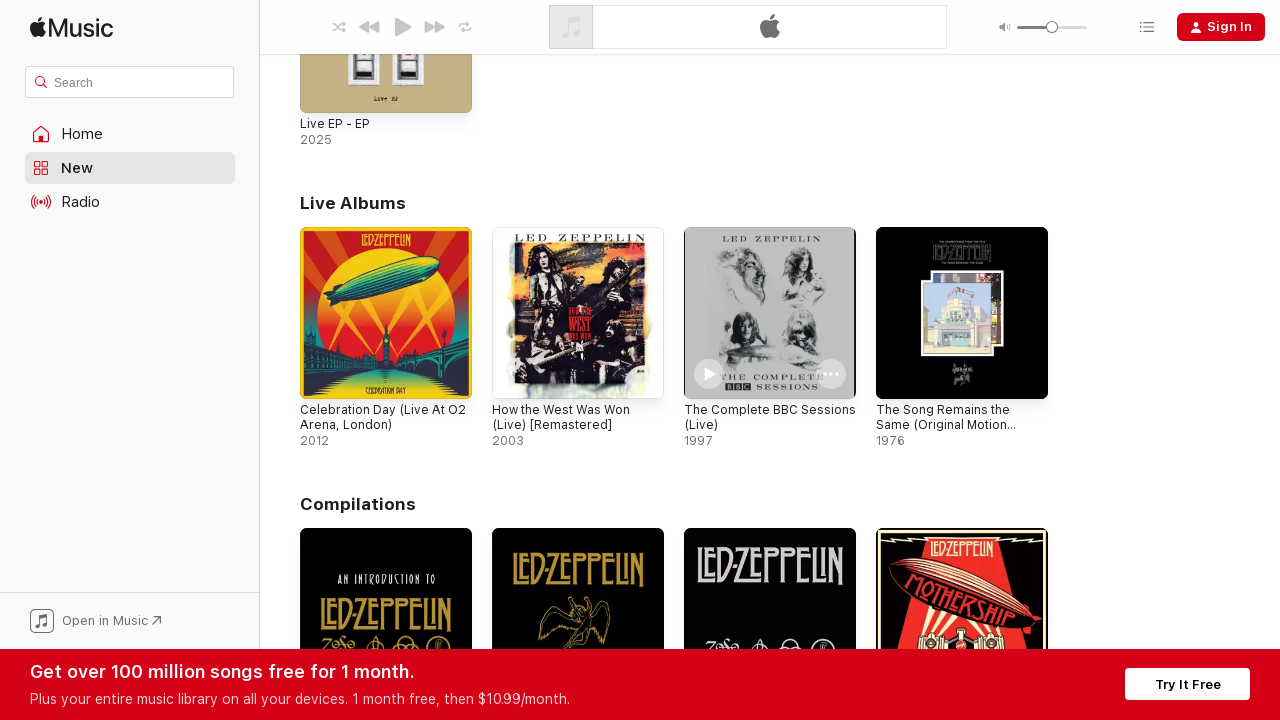

Scrolled down page (iteration 5/5)
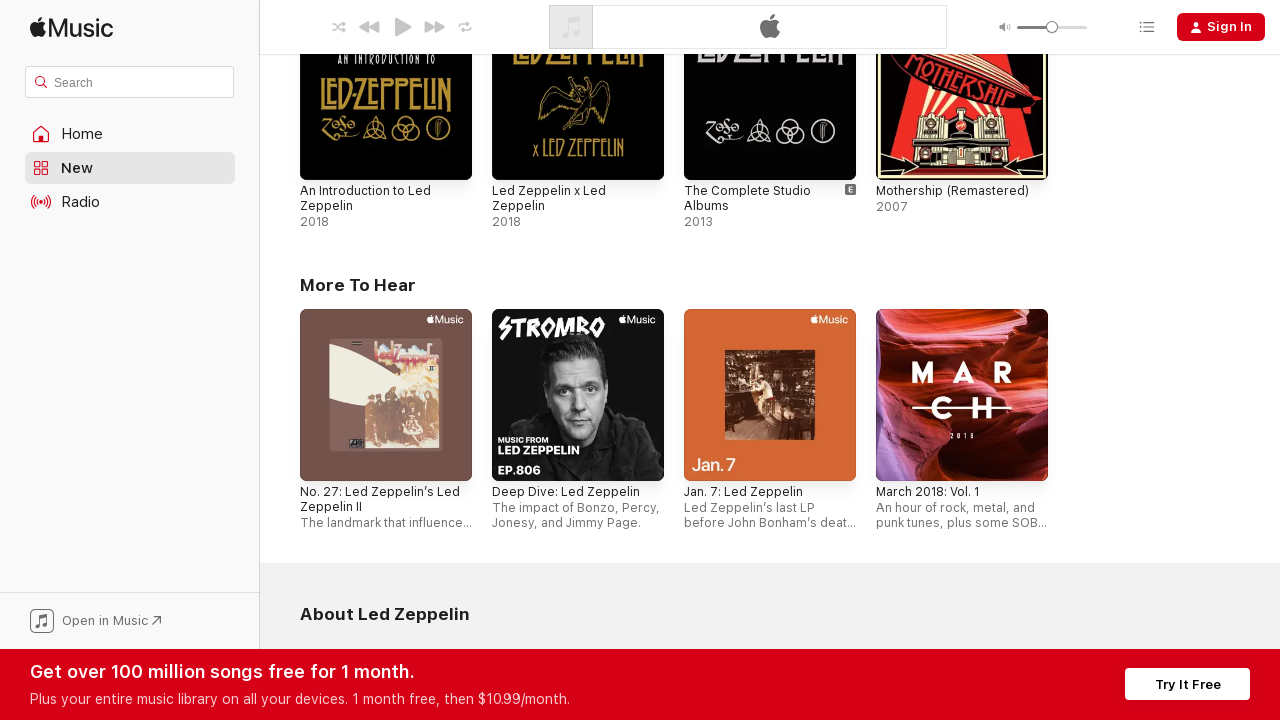

Waited 2 seconds for dynamic content to load
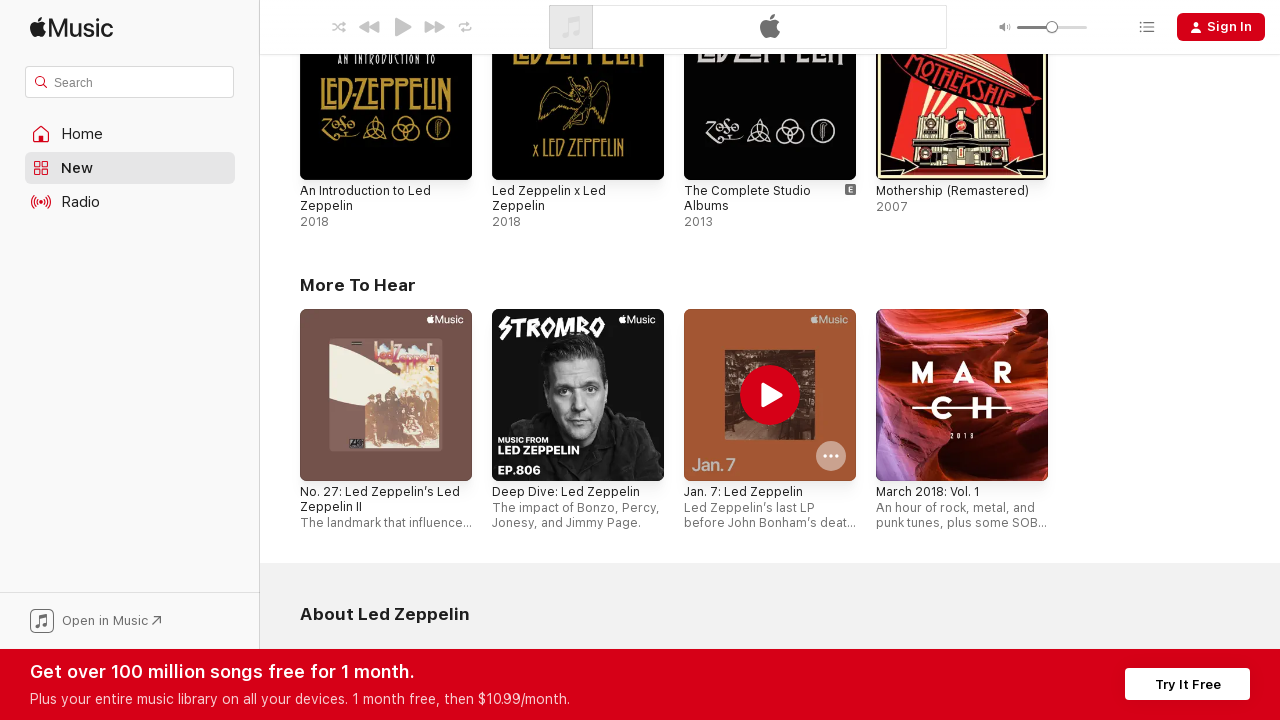

Album lockup content loaded and visible on page
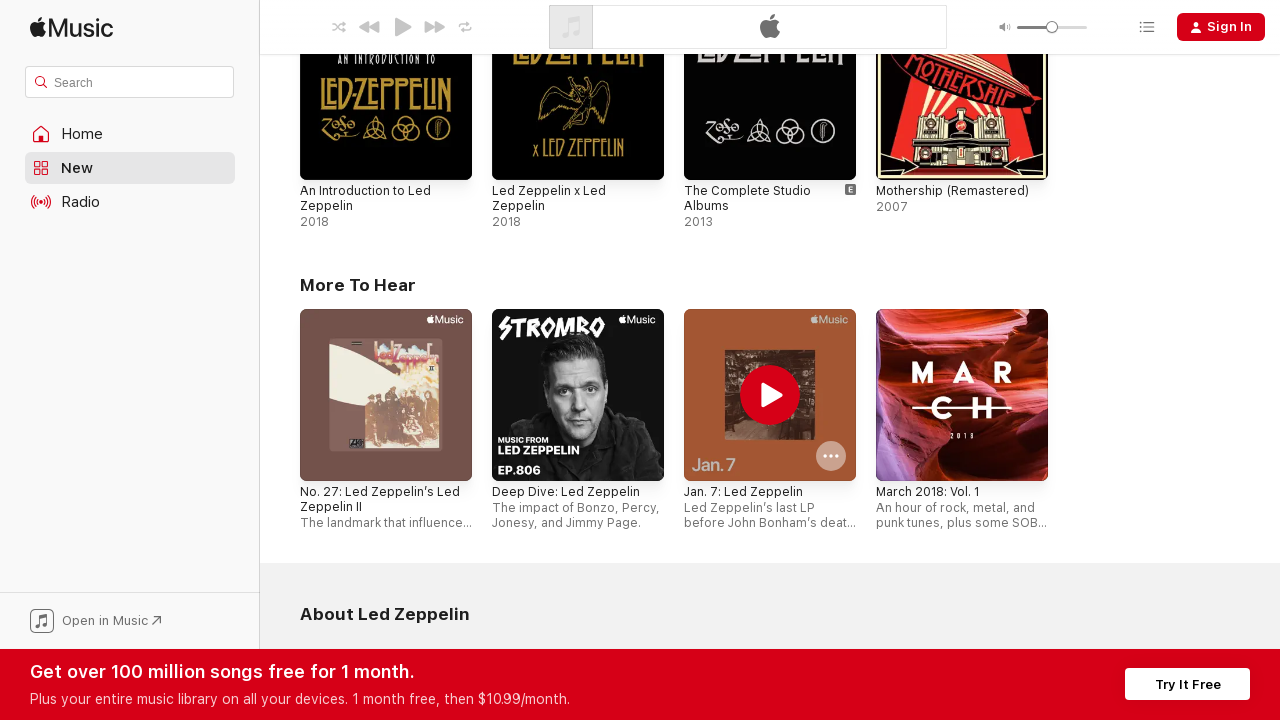

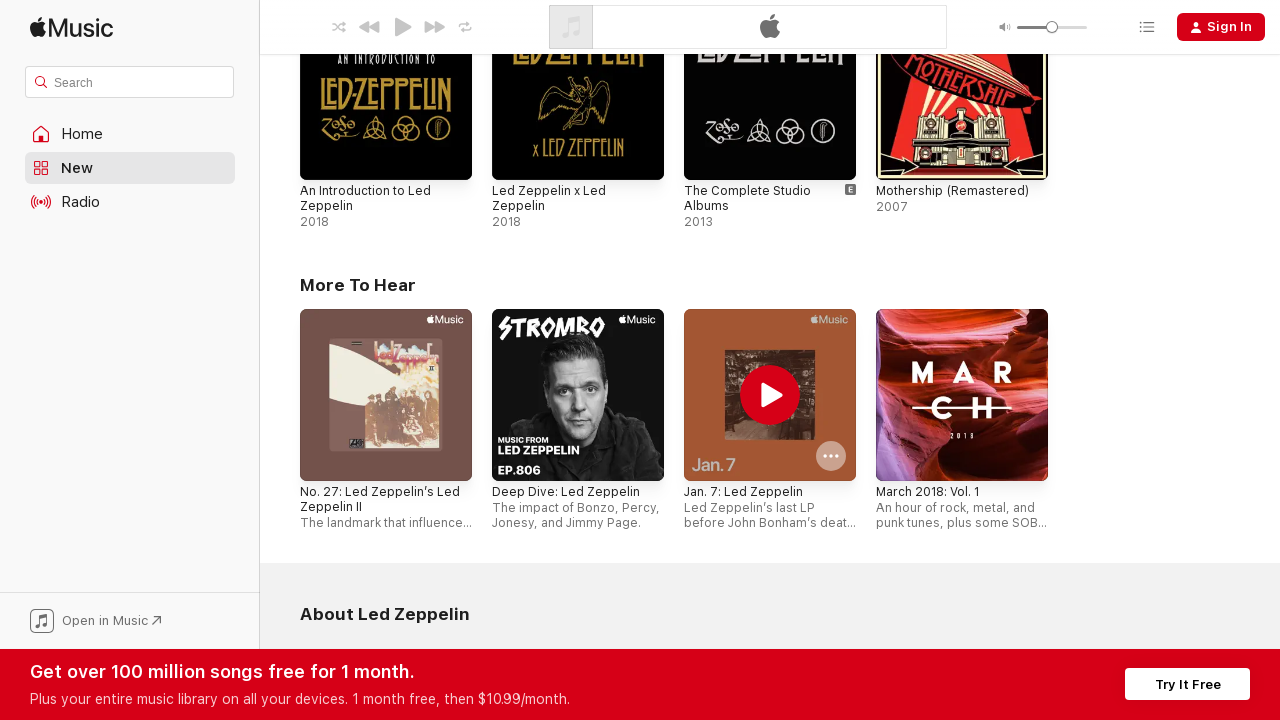